Tests login form validation by entering password without username and verifying the username required error message

Starting URL: https://www.saucedemo.com/

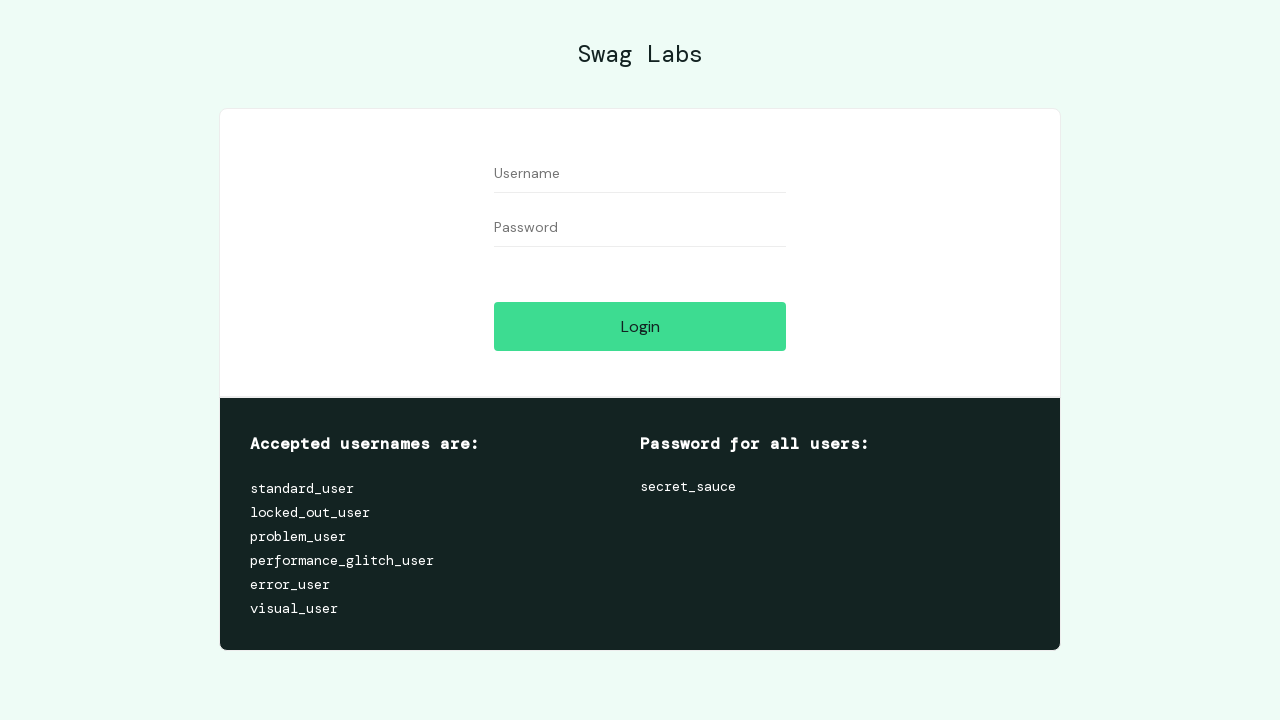

Cleared username field on #user-name
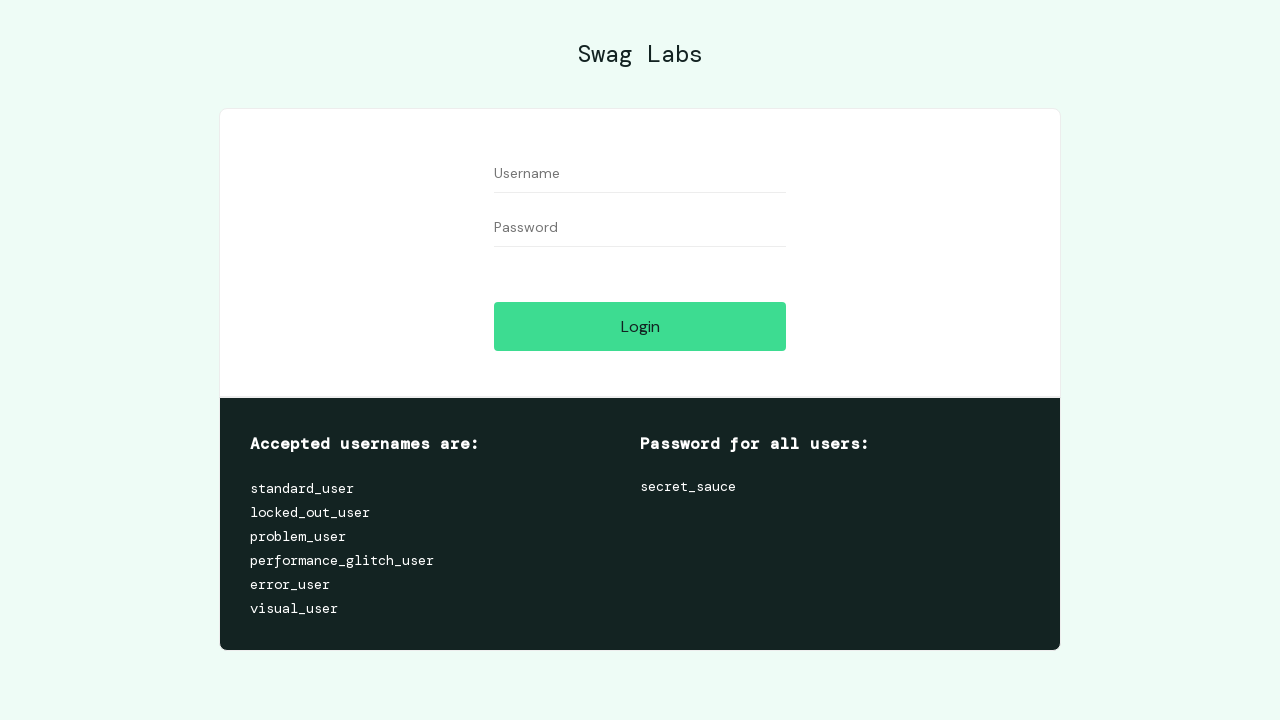

Filled password field with 'secret_sauce' on #password
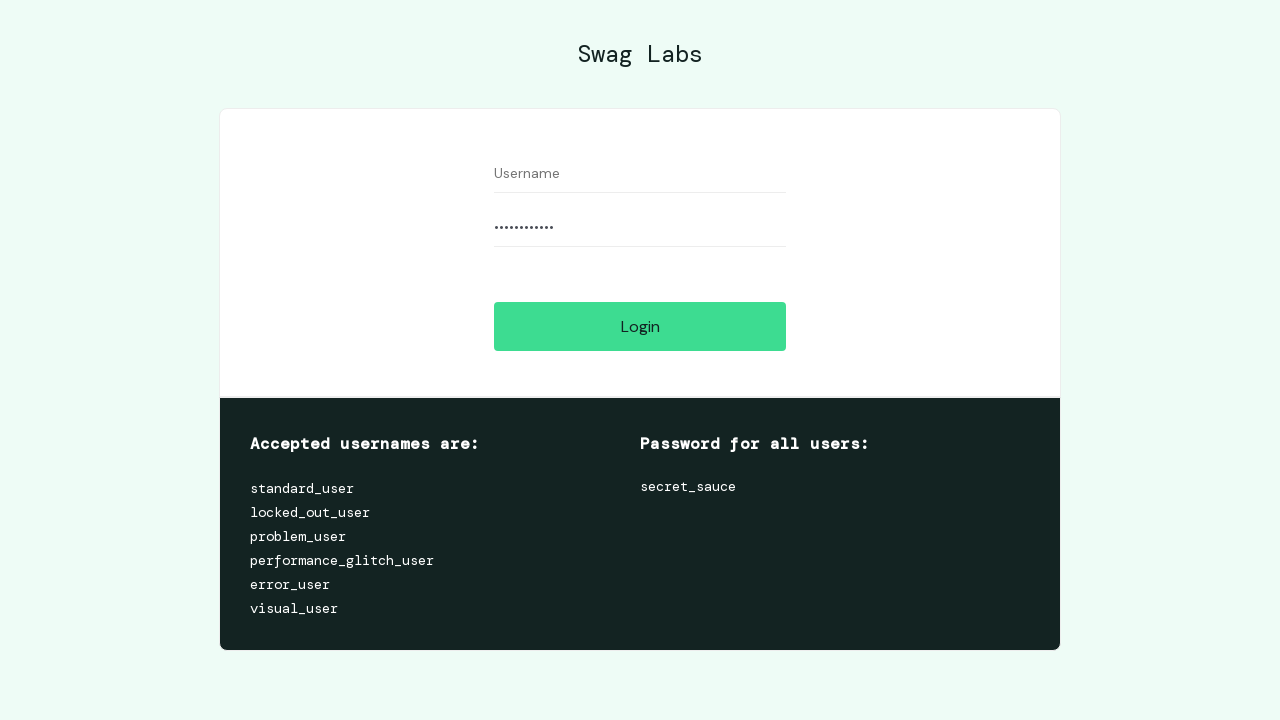

Clicked login button at (640, 326) on #login-button
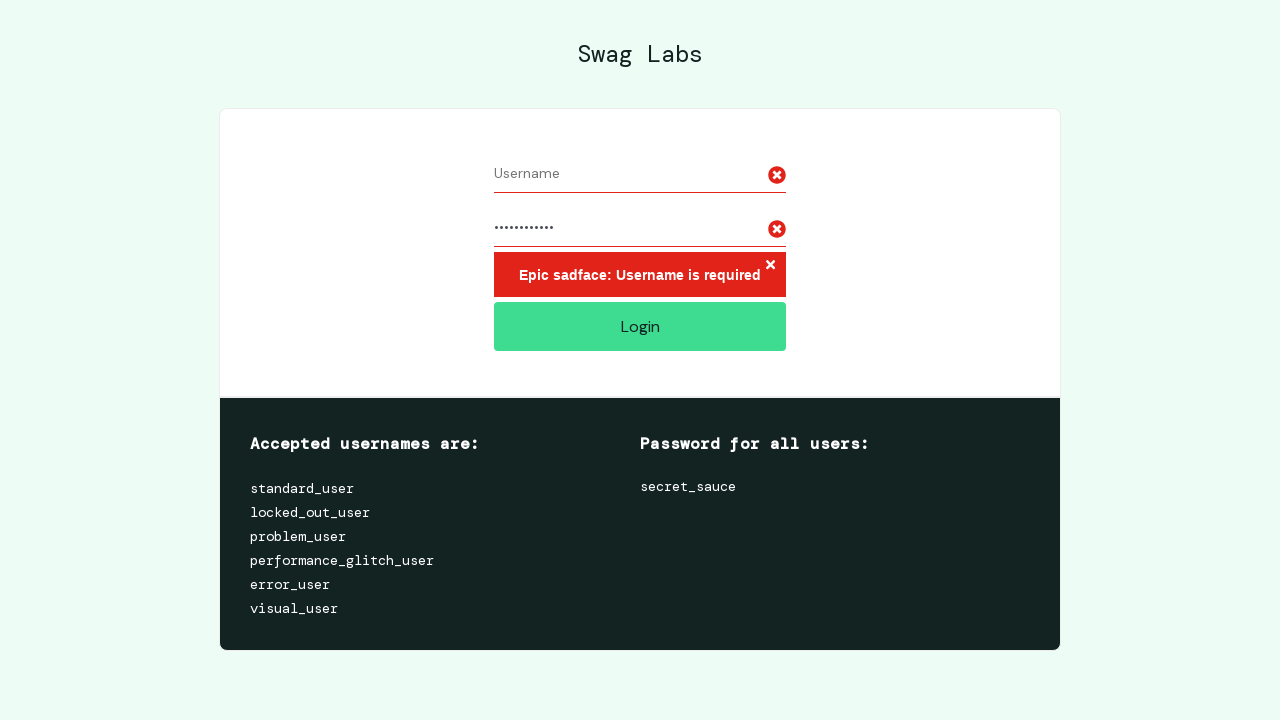

Username required error message appeared
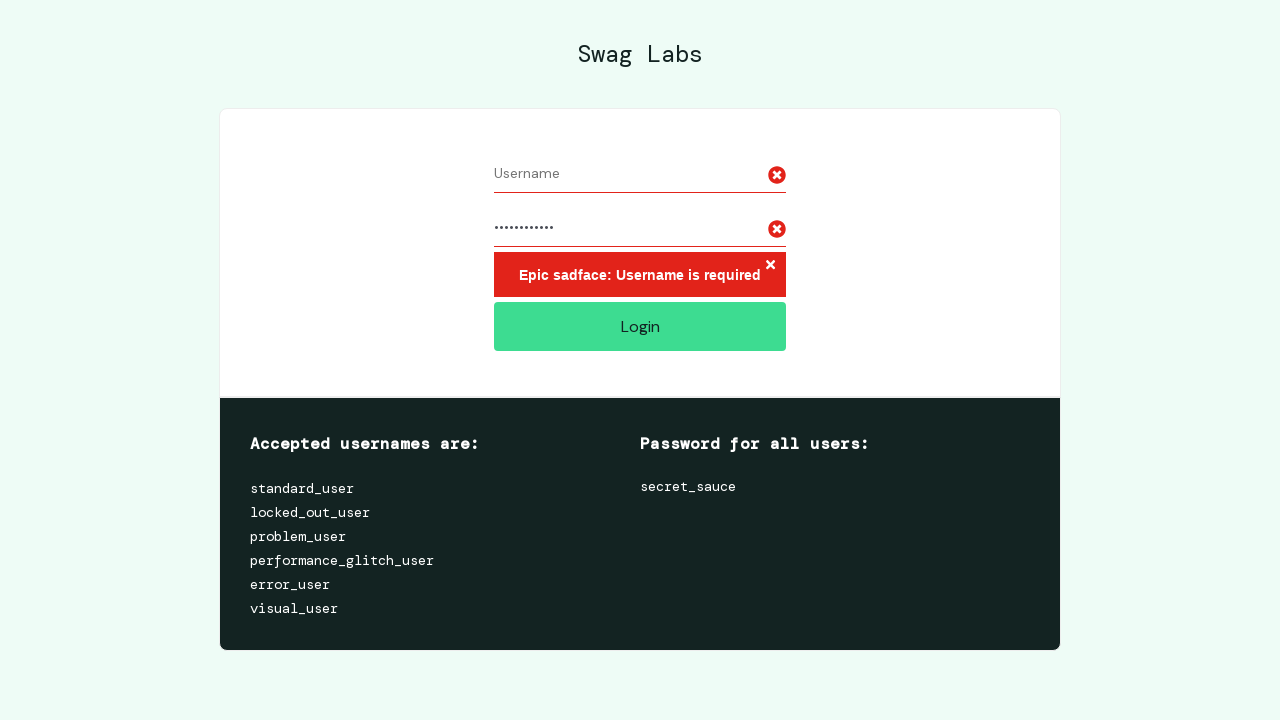

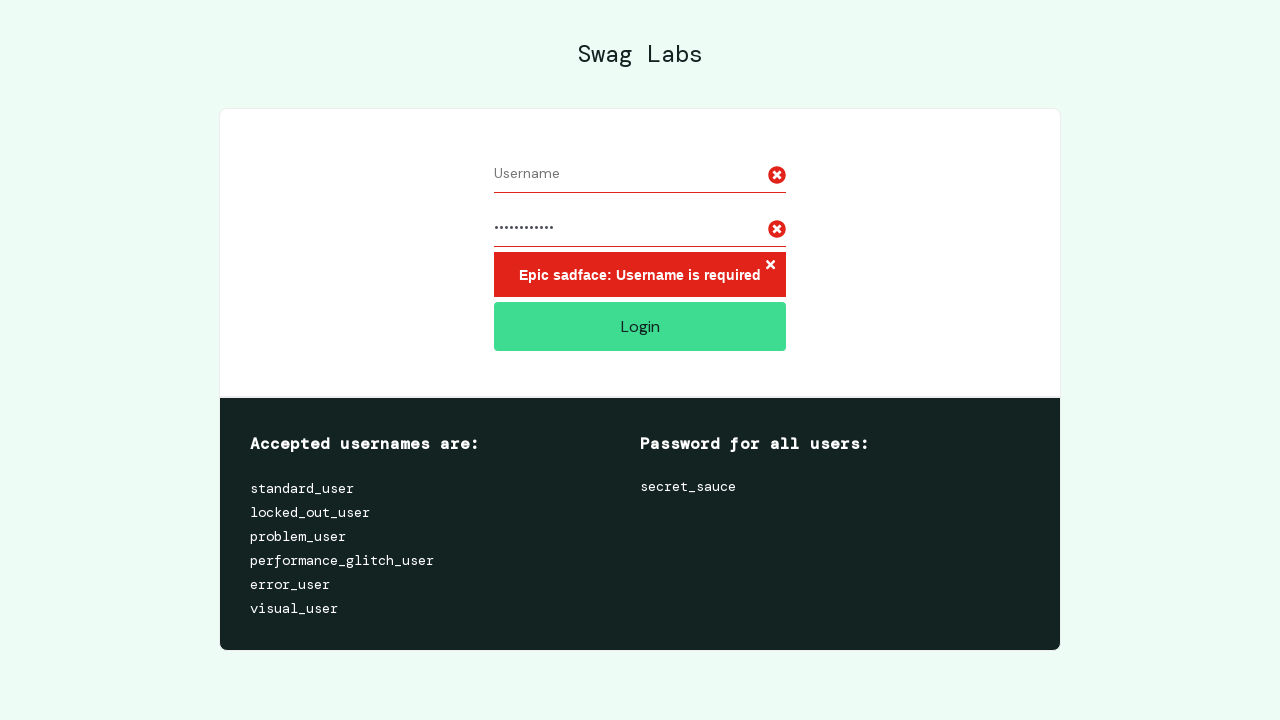